Navigates to a webpage, performs scroll interactions to move down the page, and clicks on a random location within the viewport to simulate user engagement.

Starting URL: https://royal-8vd.pages.dev

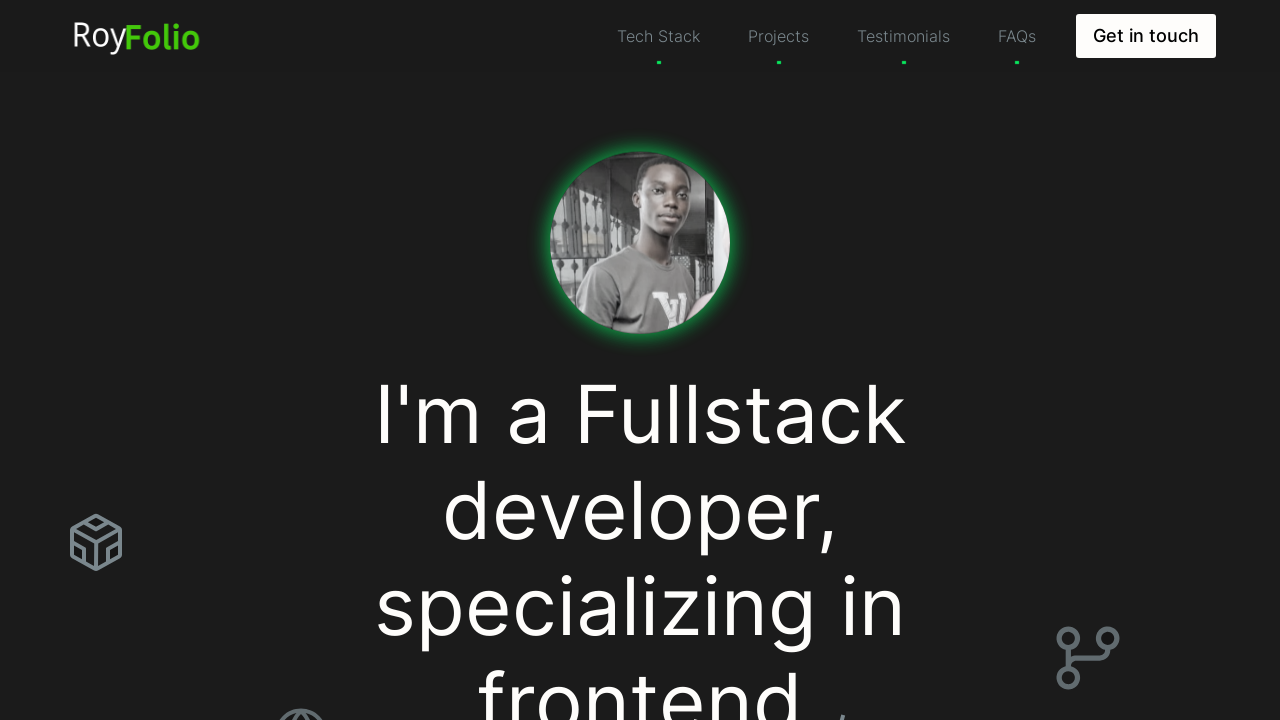

Navigated to https://royal-8vd.pages.dev
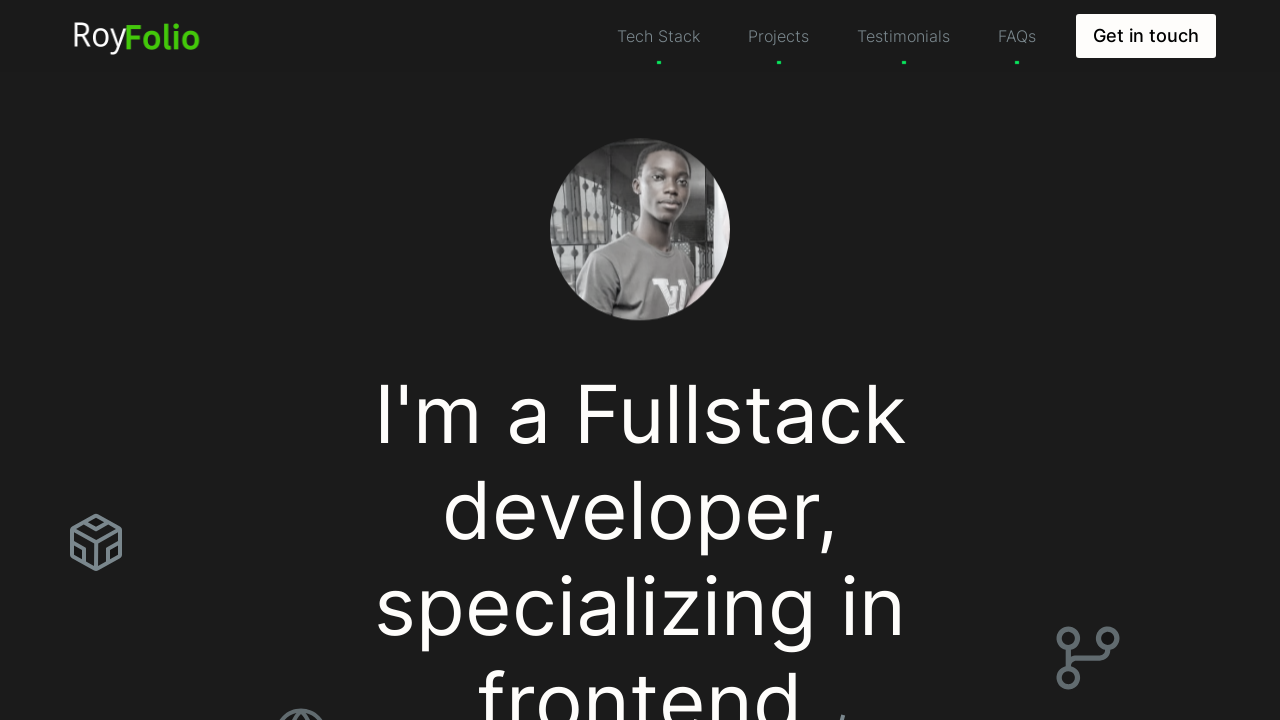

Scrolled down by one viewport height
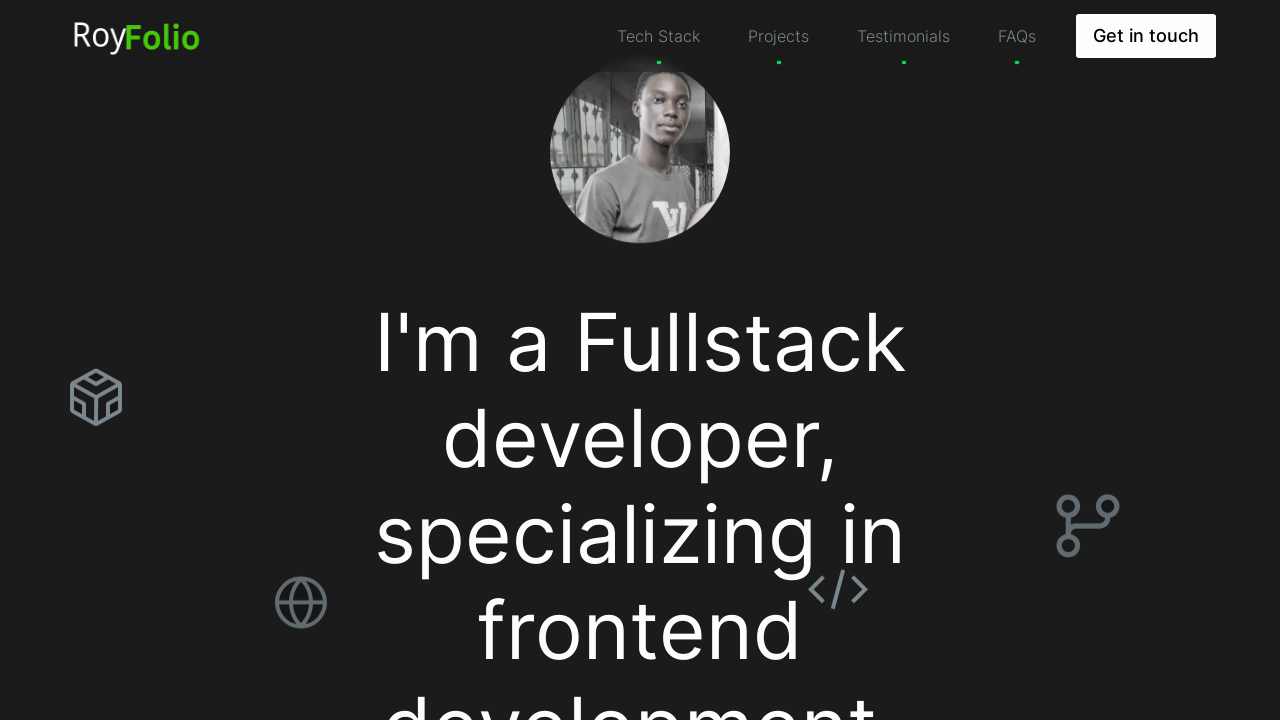

Waited 1500ms after first scroll
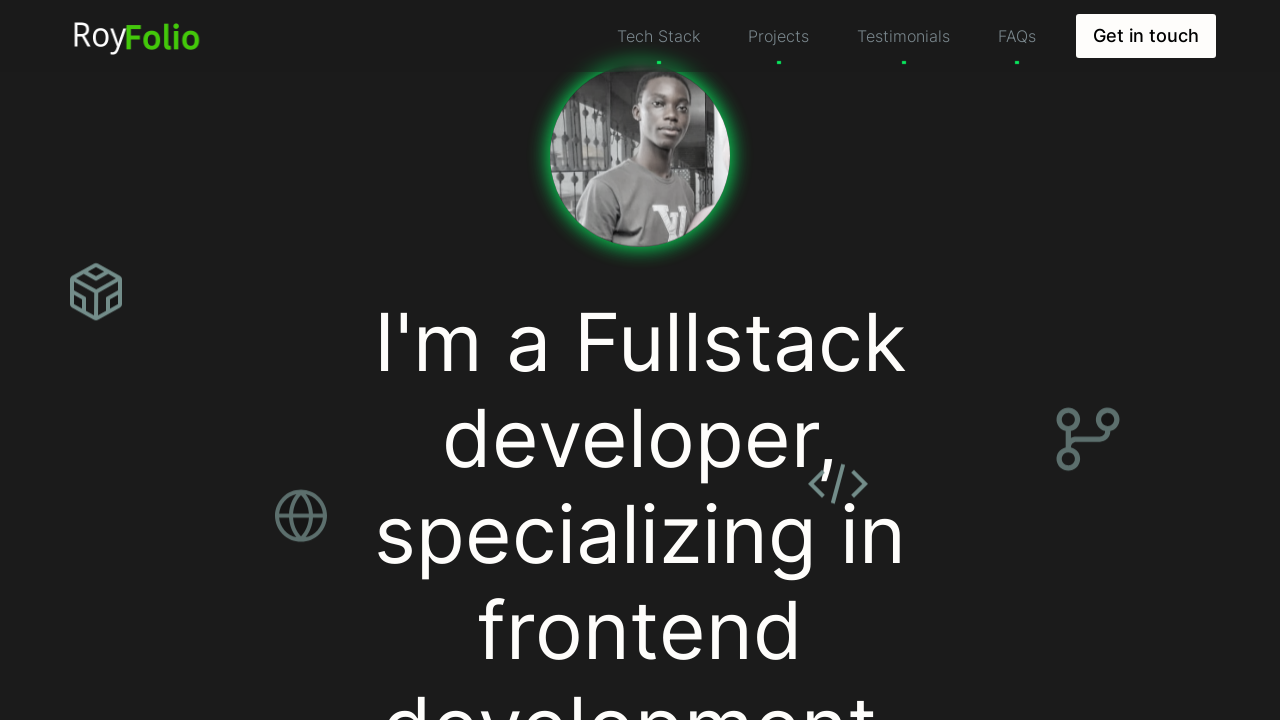

Scrolled down by another viewport height
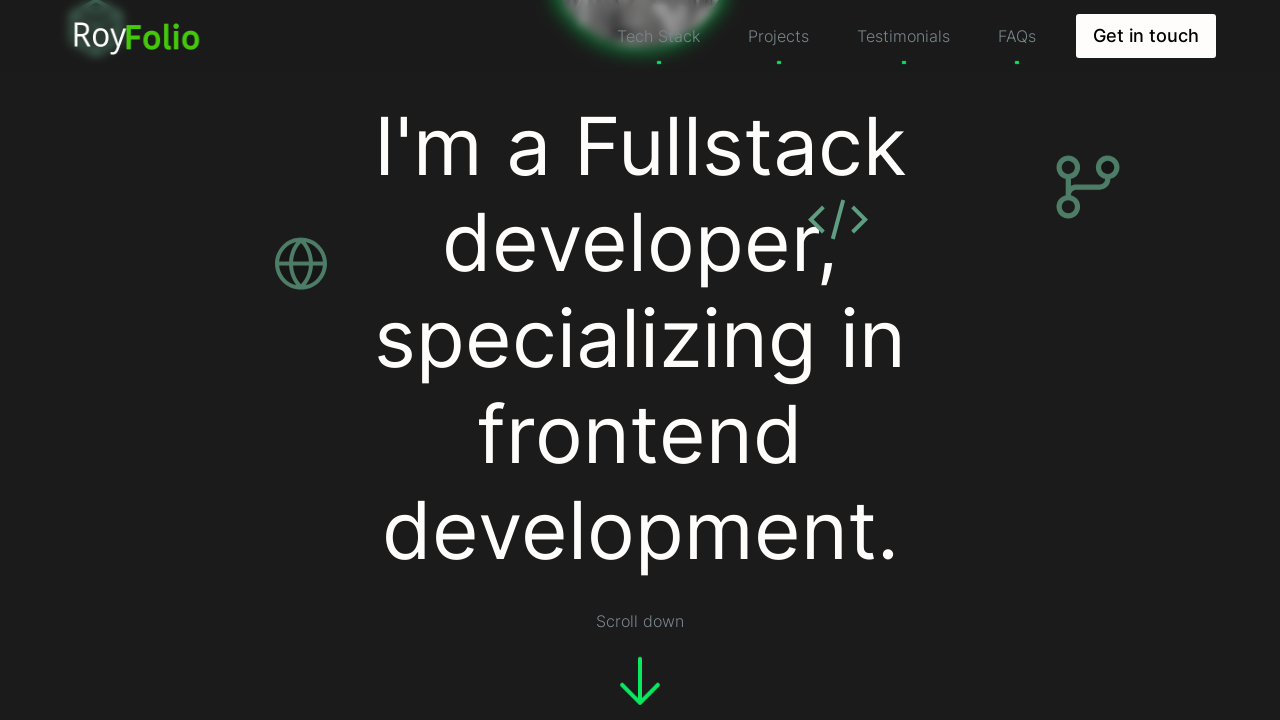

Waited 1500ms after second scroll
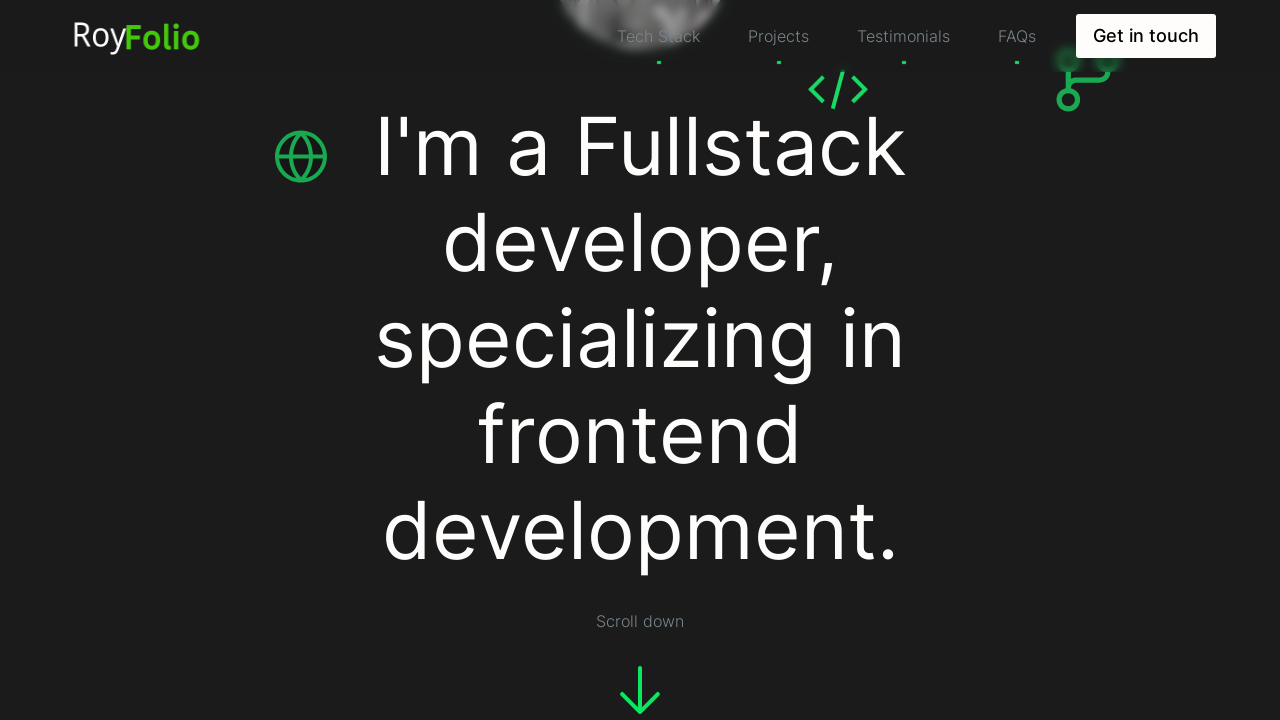

Retrieved viewport dimensions
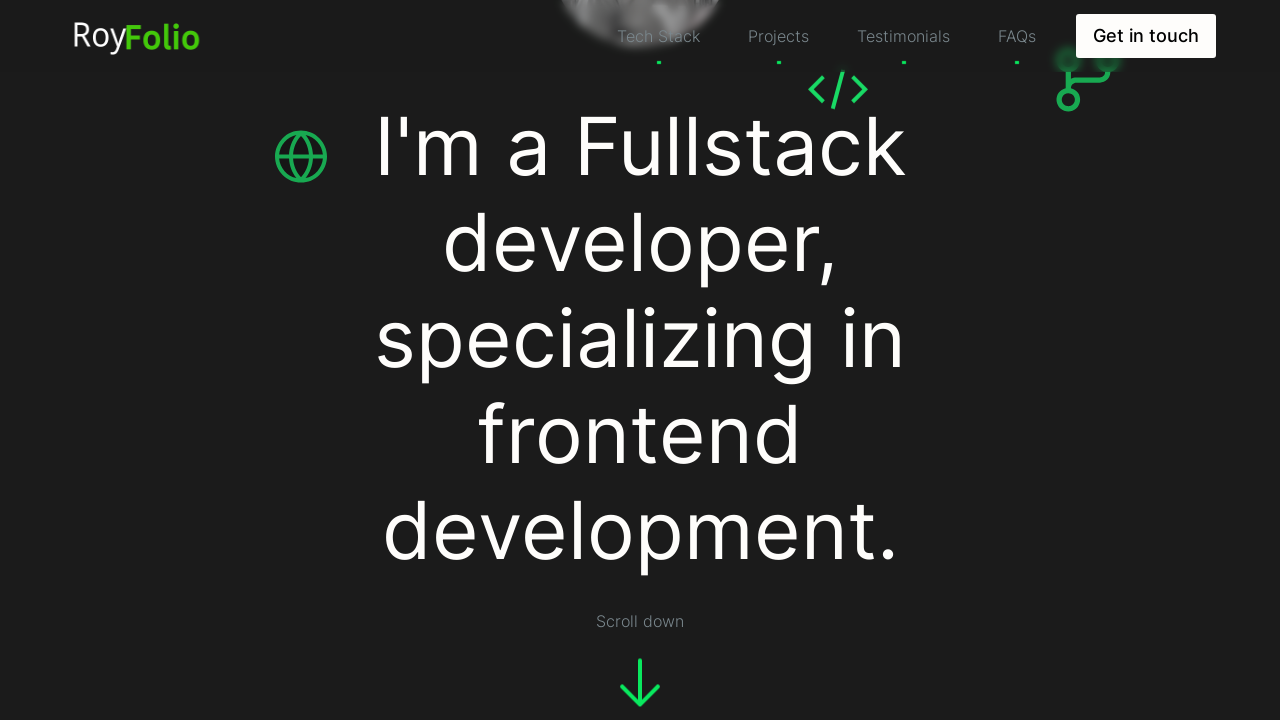

Clicked at coordinates (320, 450) to simulate user engagement at (320, 450)
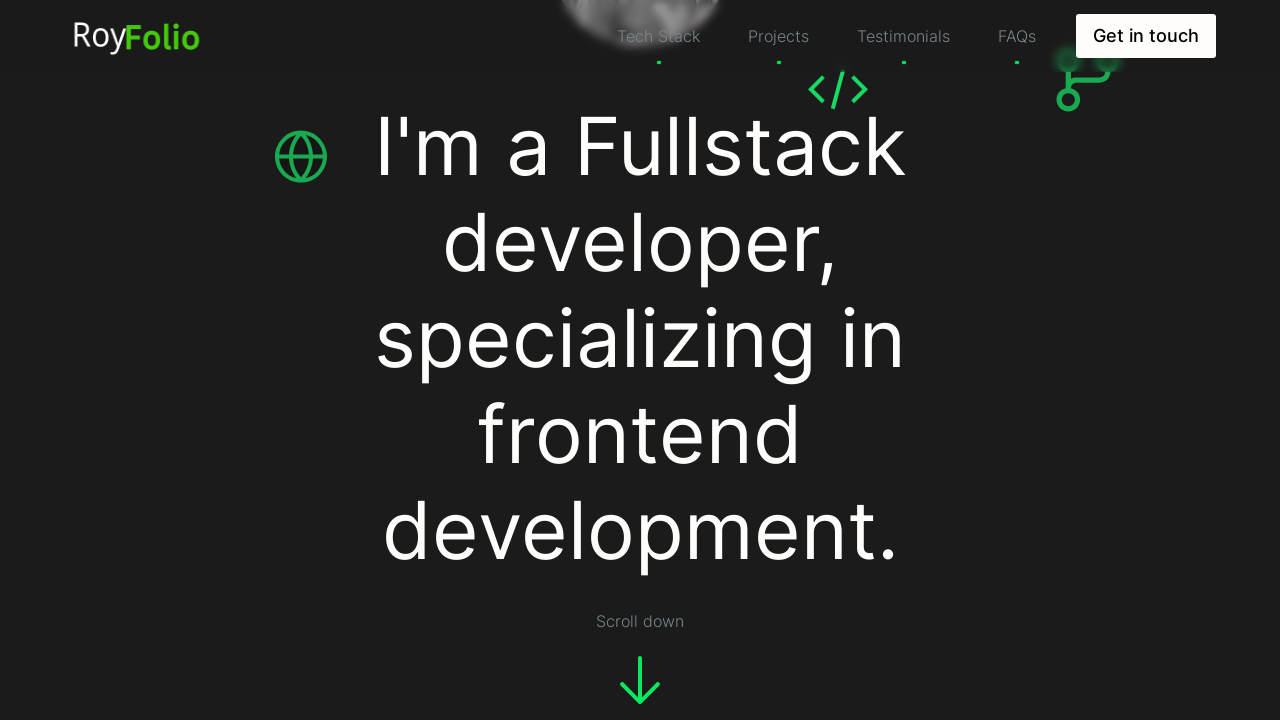

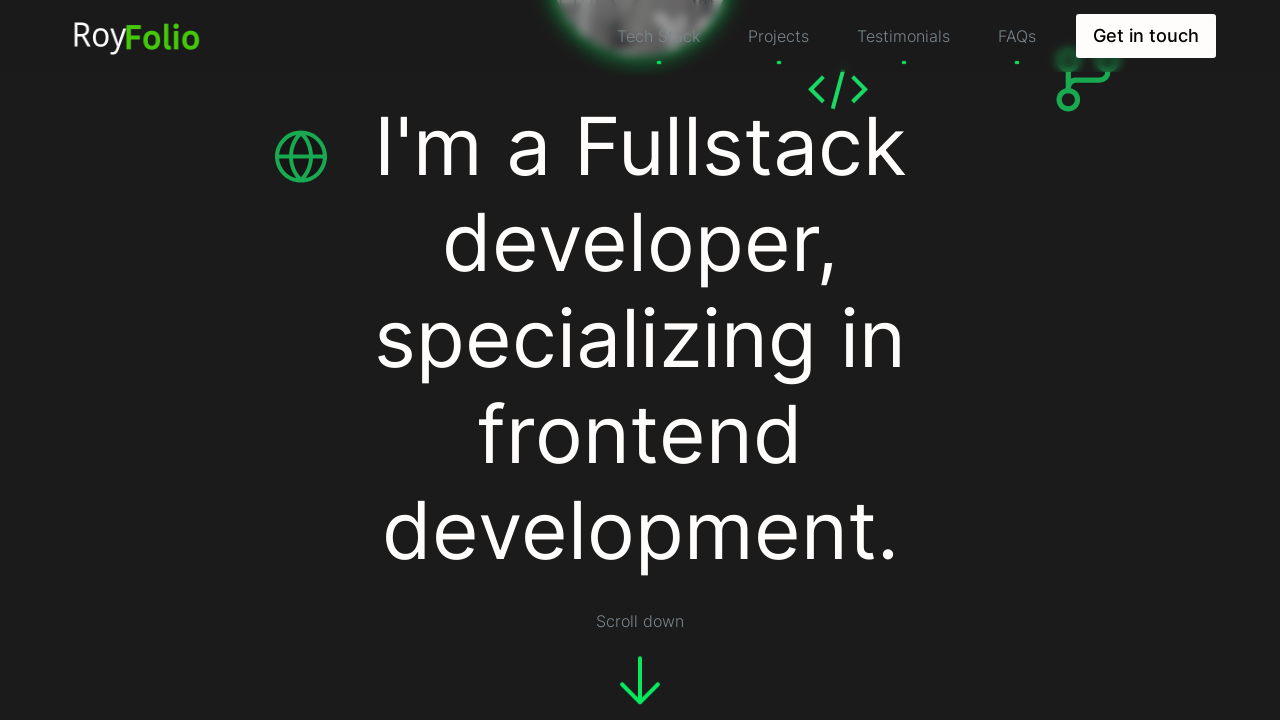